Tests the client-side JavaScript delay functionality by clicking a button and waiting for a delayed message to appear.

Starting URL: http://www.uitestingplayground.com/clientdelay

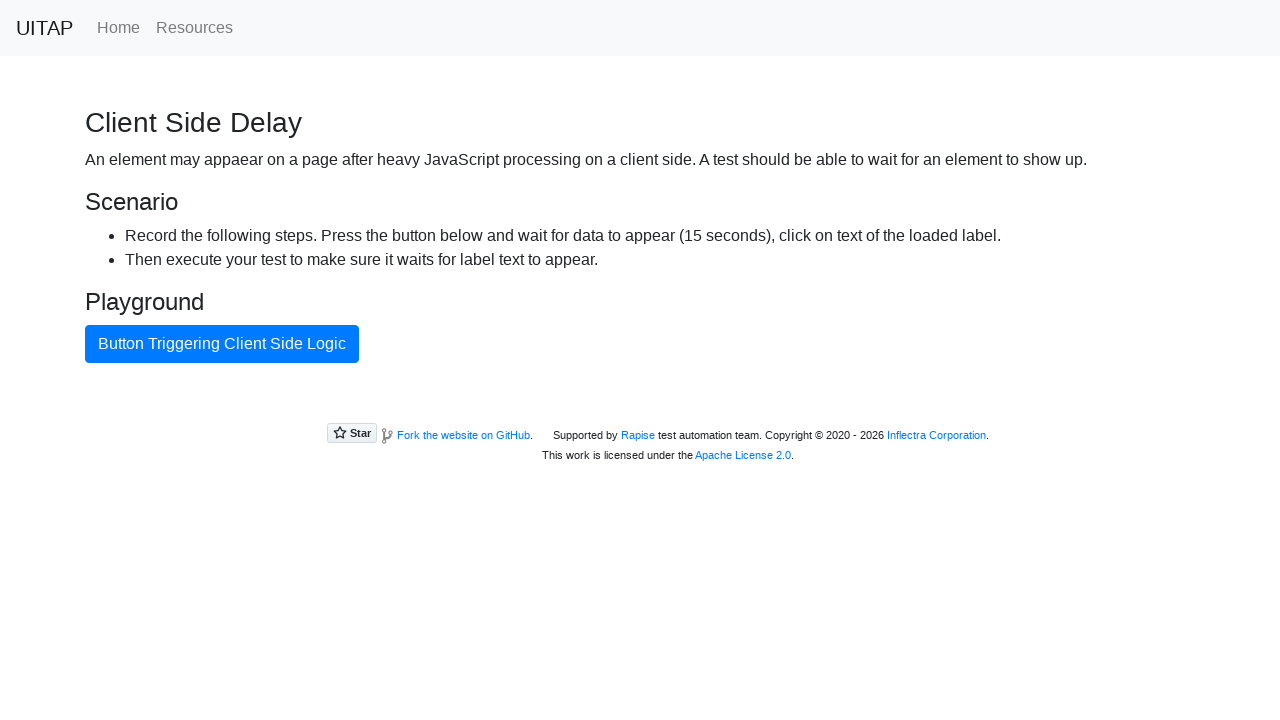

Clicked the button that triggers client-side JavaScript calculation at (222, 344) on #ajaxButton
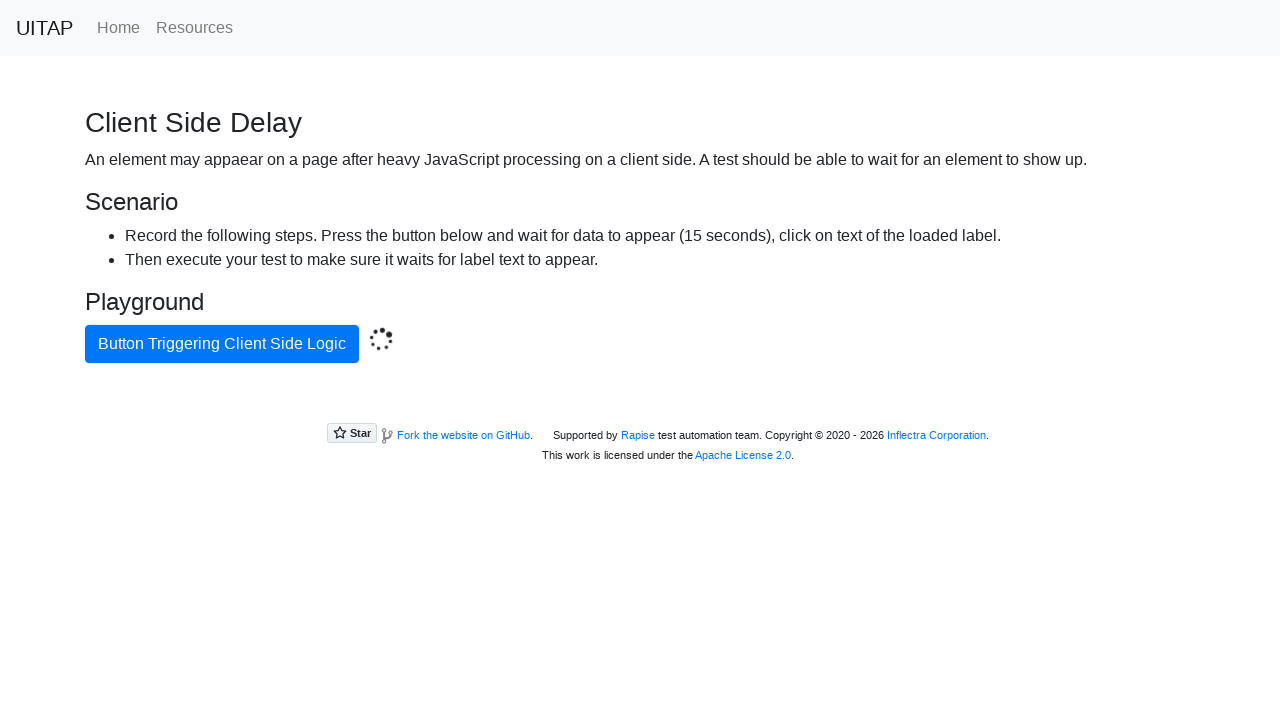

Waited for the delayed message to become visible after client-side delay
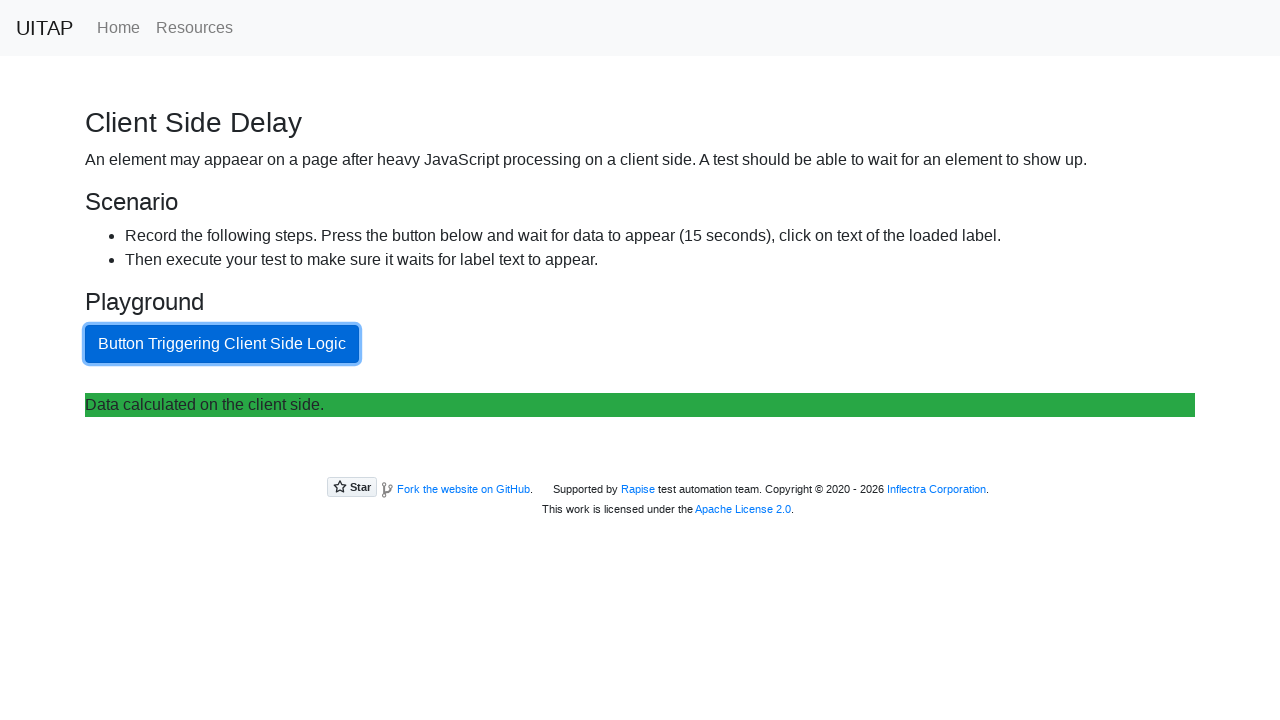

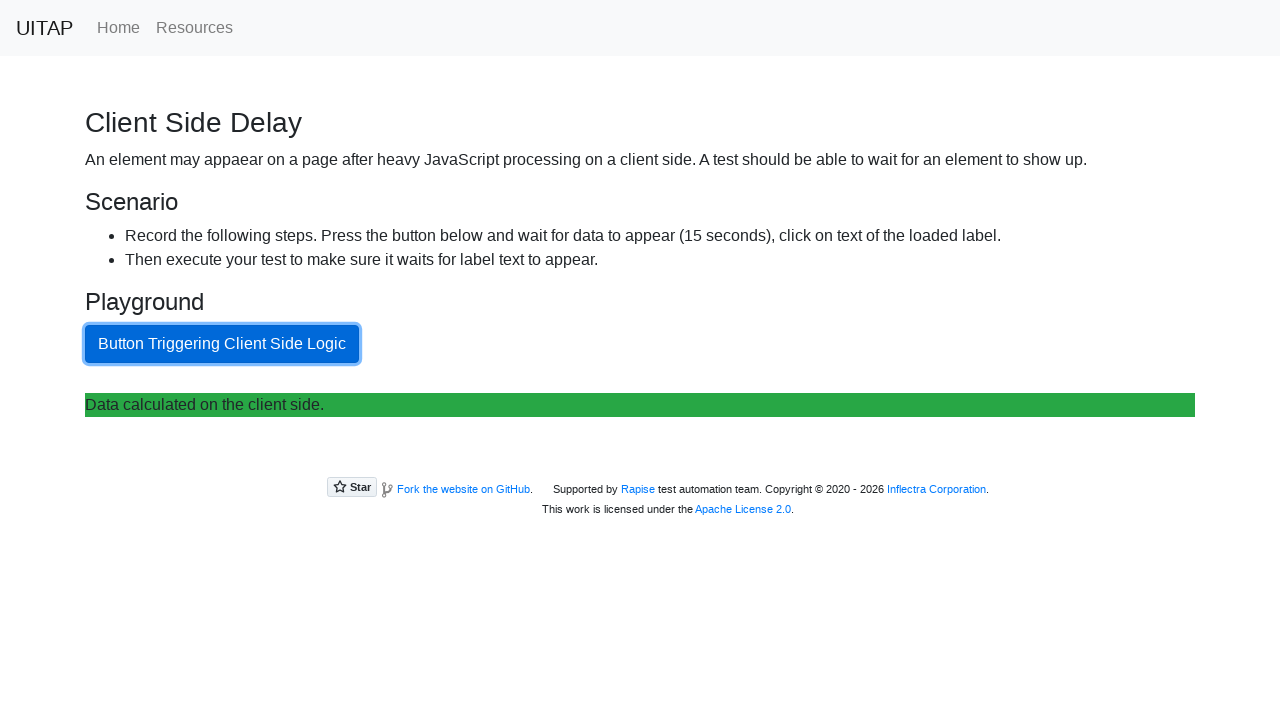